Navigates to the Religion category and verifies that book products are displayed

Starting URL: http://books.toscrape.com/

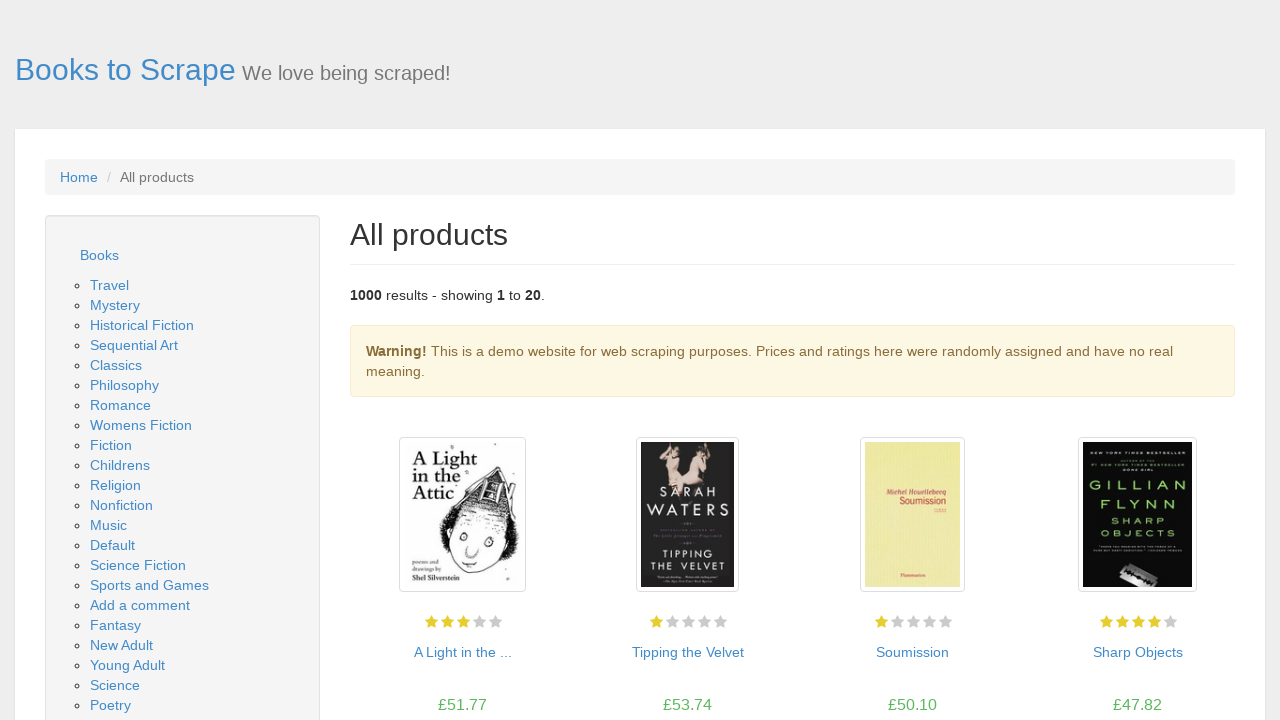

Clicked on Religion category link at (116, 485) on xpath=//*[@id="default"]/div/div/div/aside/div[2]/ul/li/ul/li[11]/a
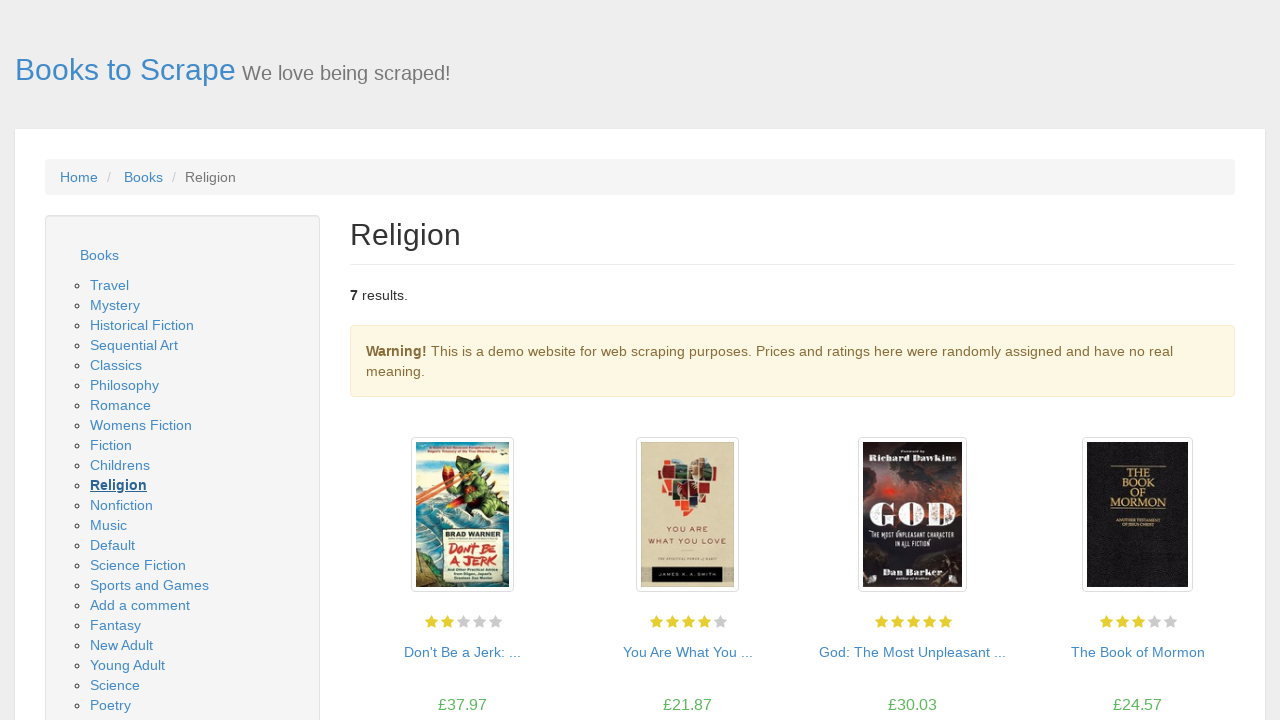

Waited for book products to load
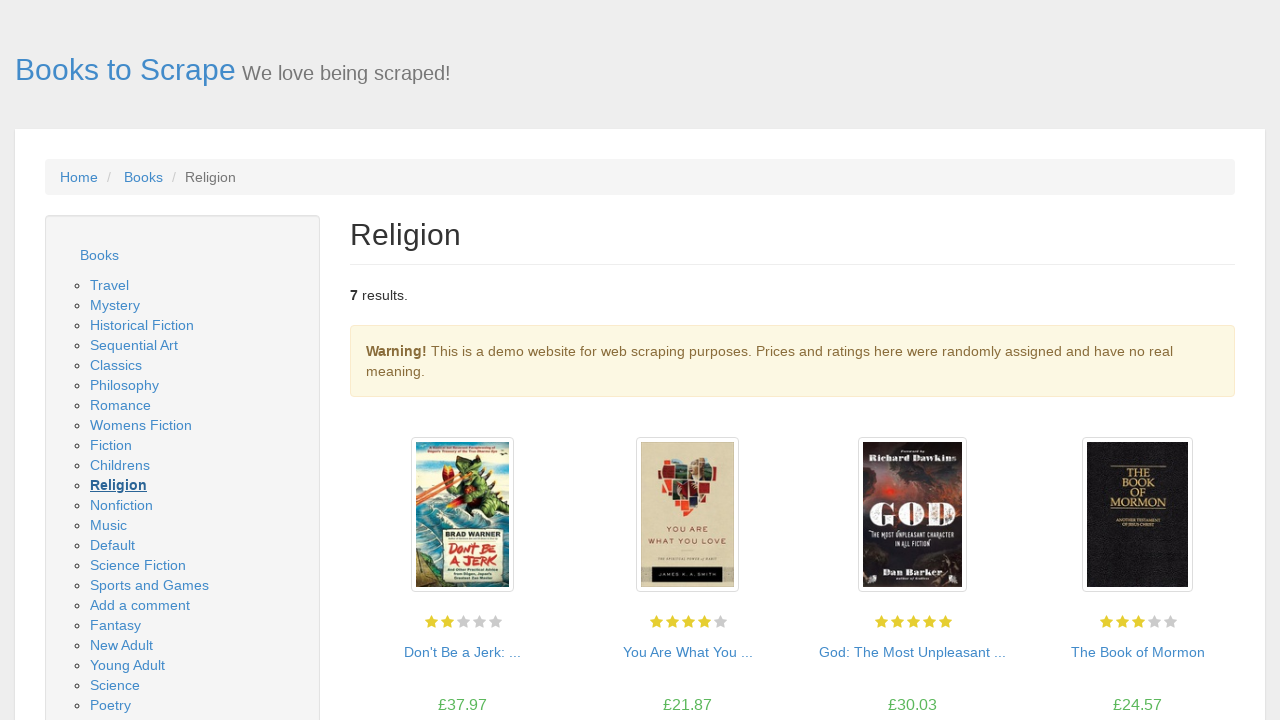

Verified book title elements are displayed
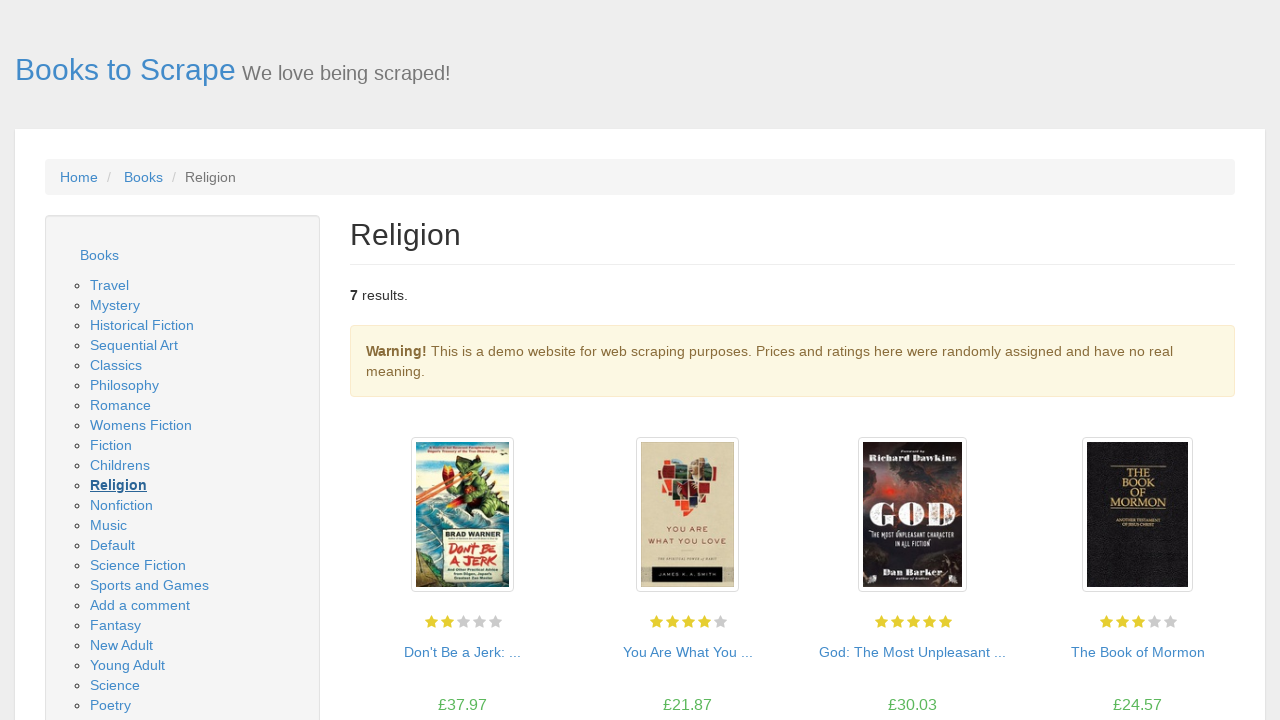

Verified book price elements are displayed
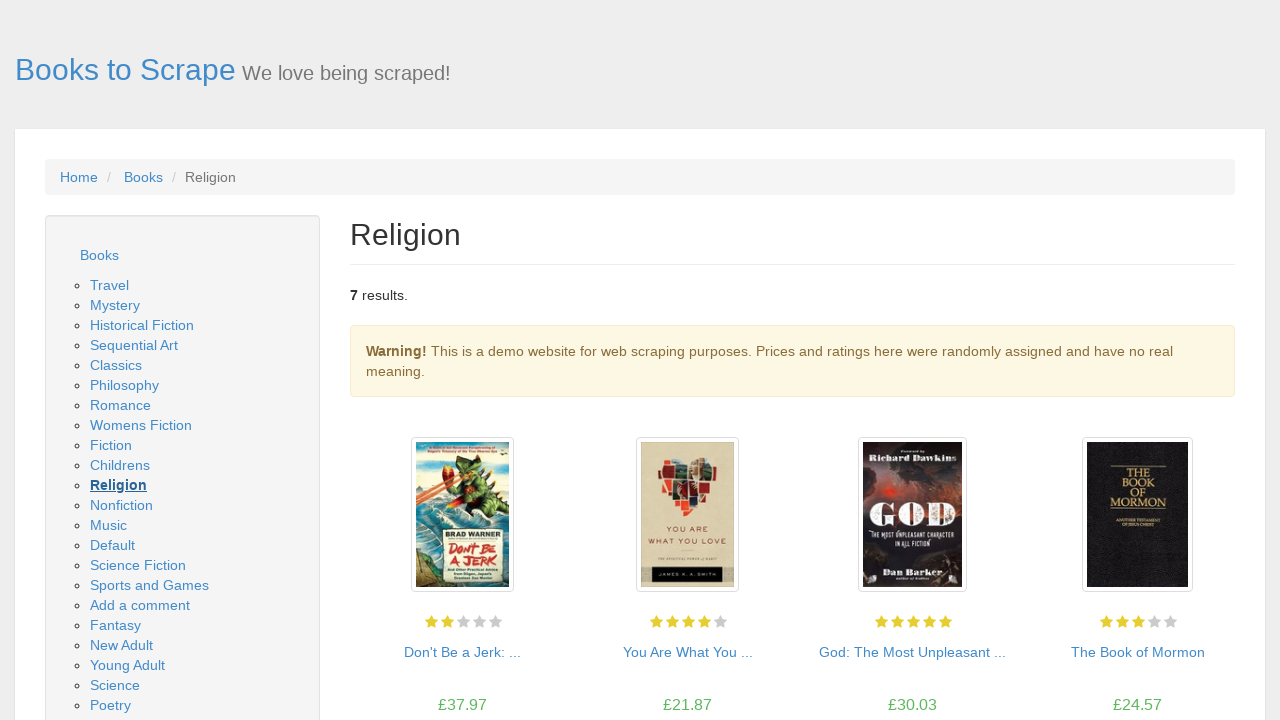

Verified book availability status elements are displayed
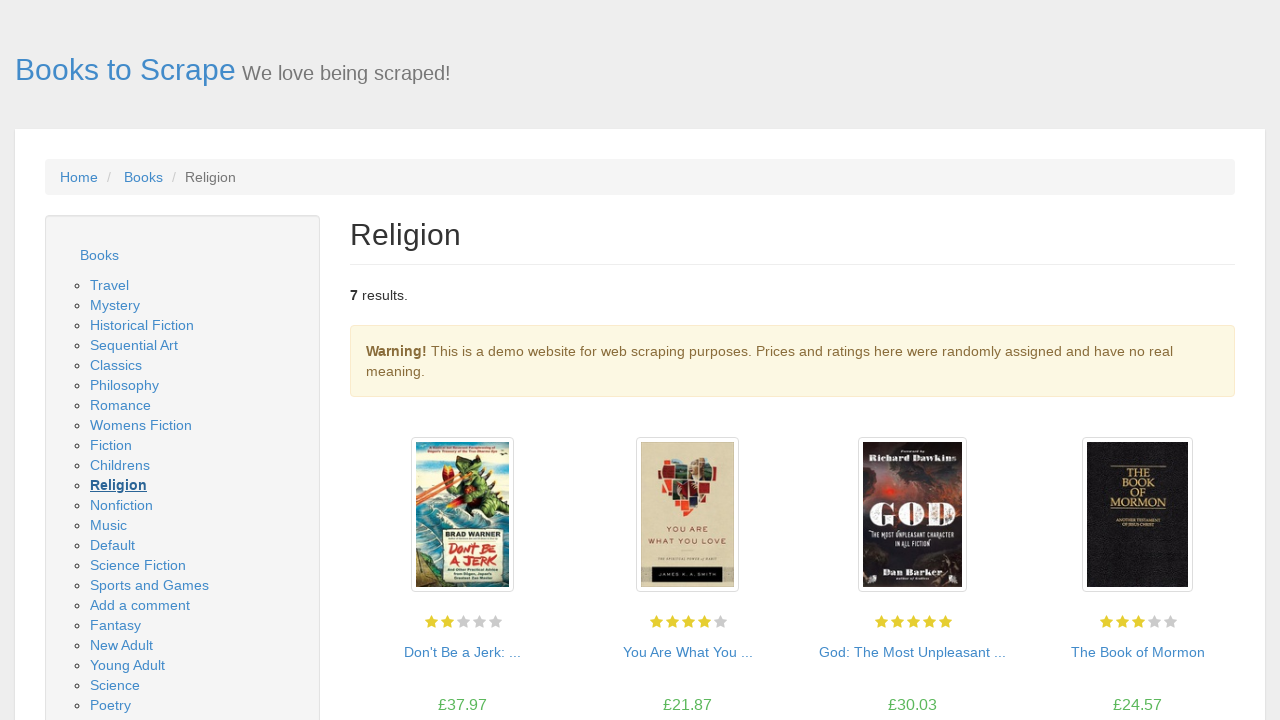

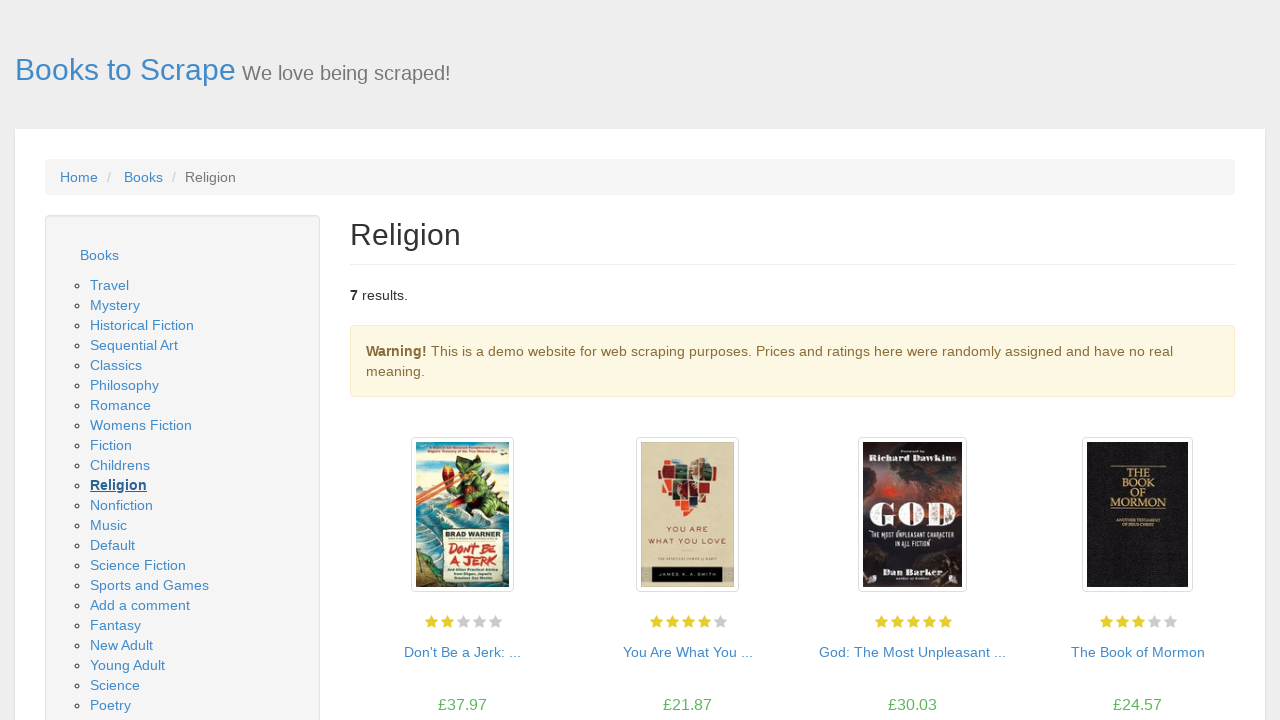